Navigates from the CryptPad home page to the Documentation page hosted at docs.cryptpad.org

Starting URL: https://cryptpad.fr

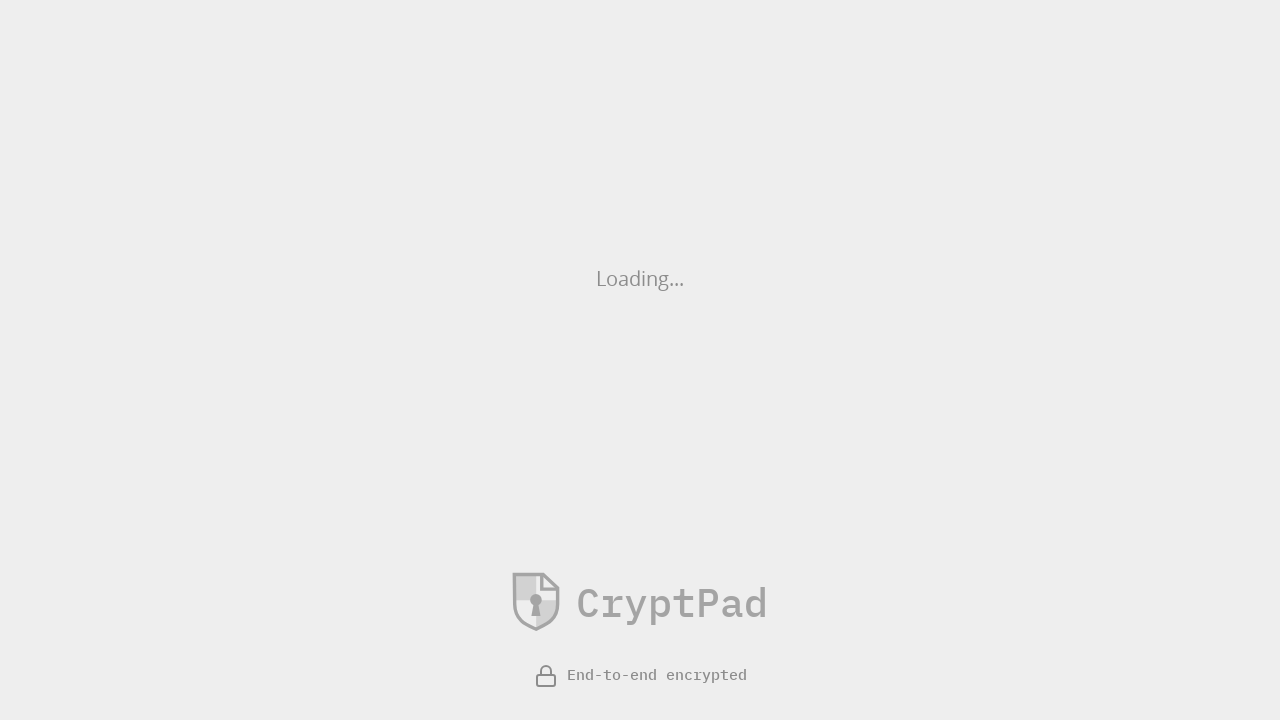

Waited for CryptPad home page to load (domcontentloaded)
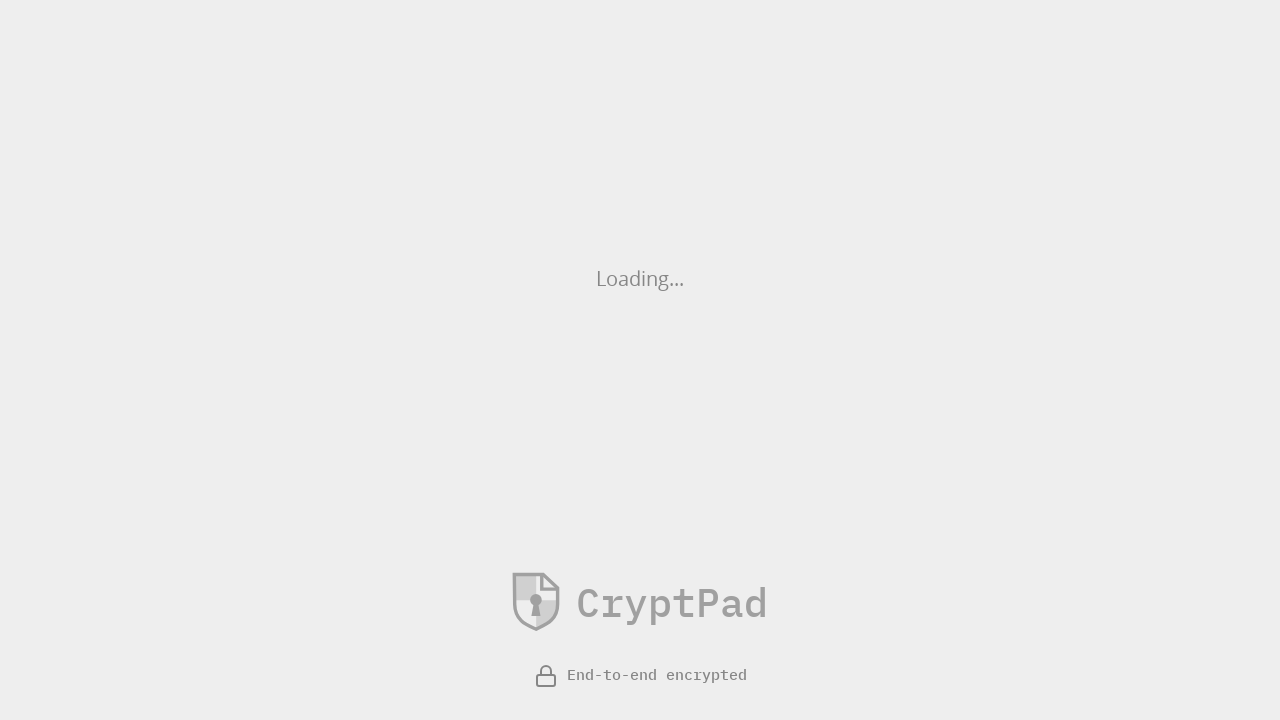

Documentation link appeared on the page
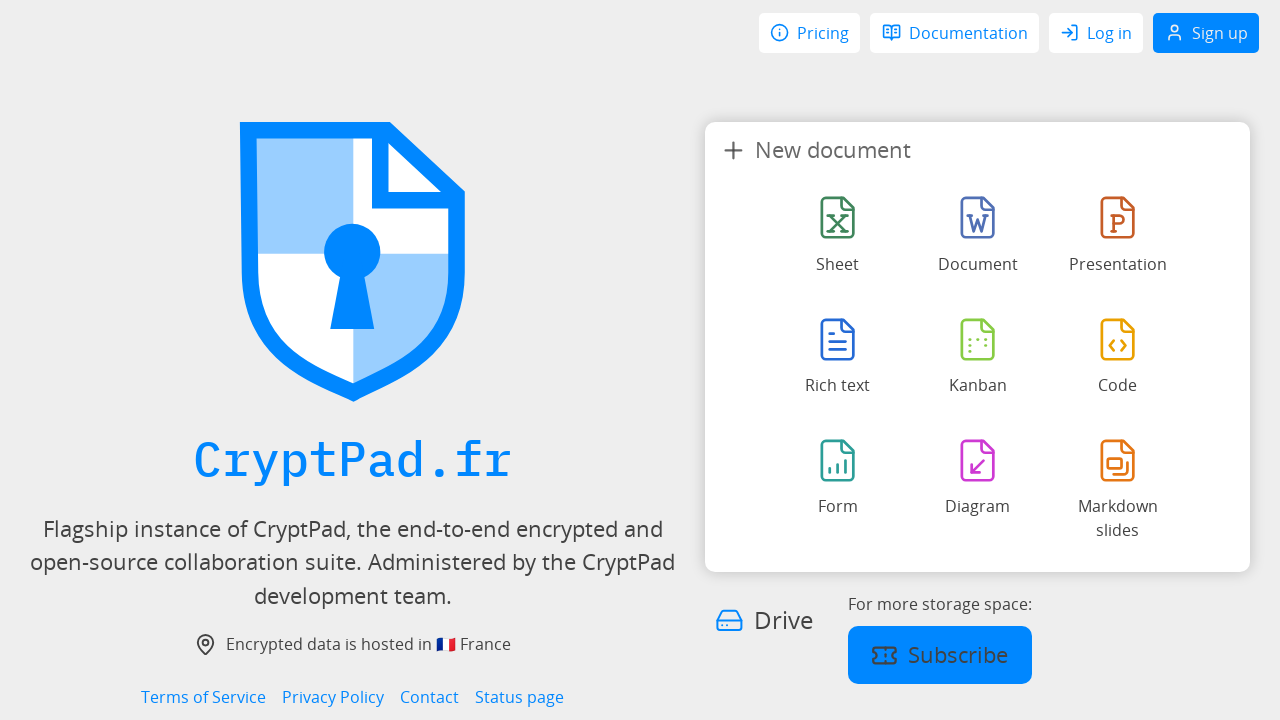

Clicked on Documentation link at (955, 33) on internal:role=link[name="Documentation"i]
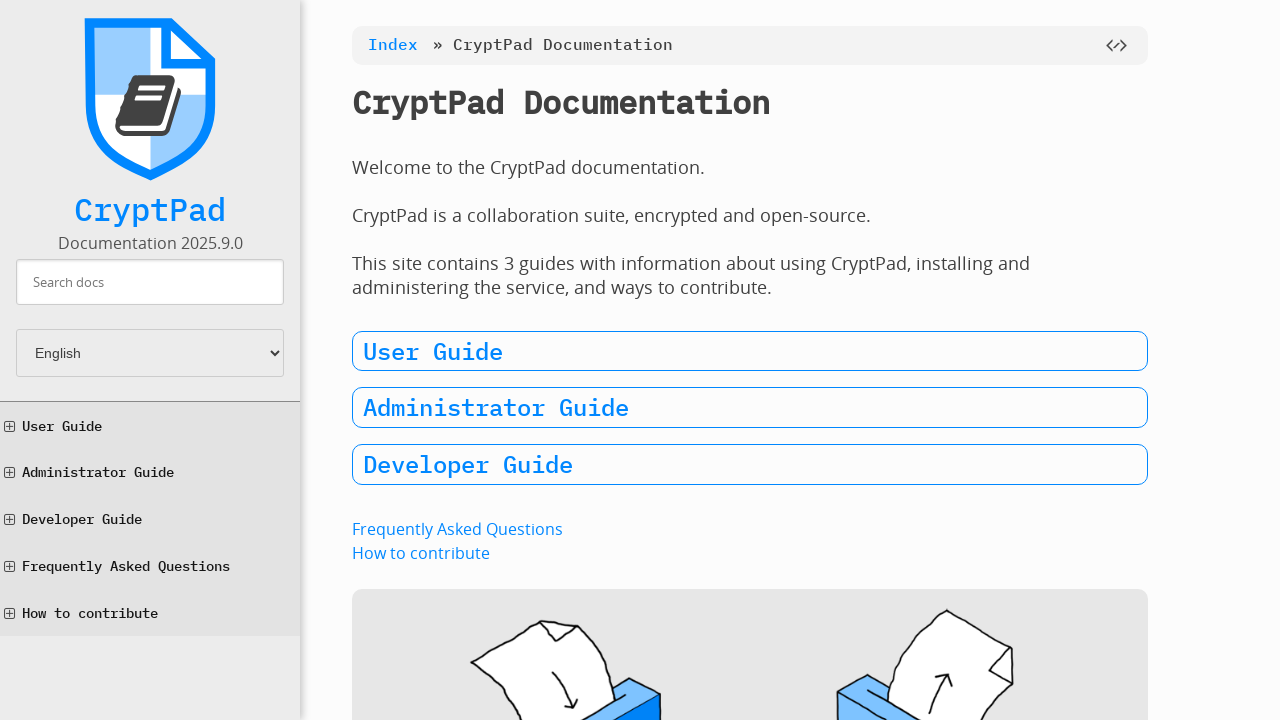

Successfully navigated to Documentation page at docs.cryptpad.org
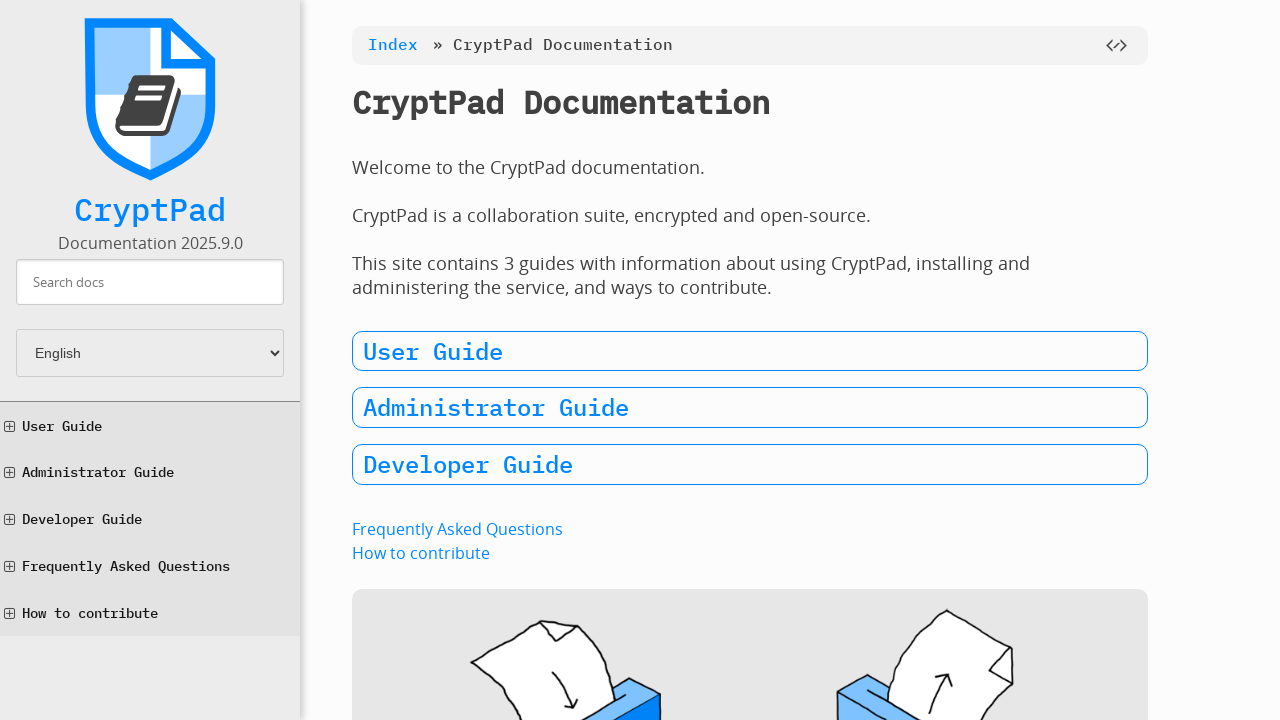

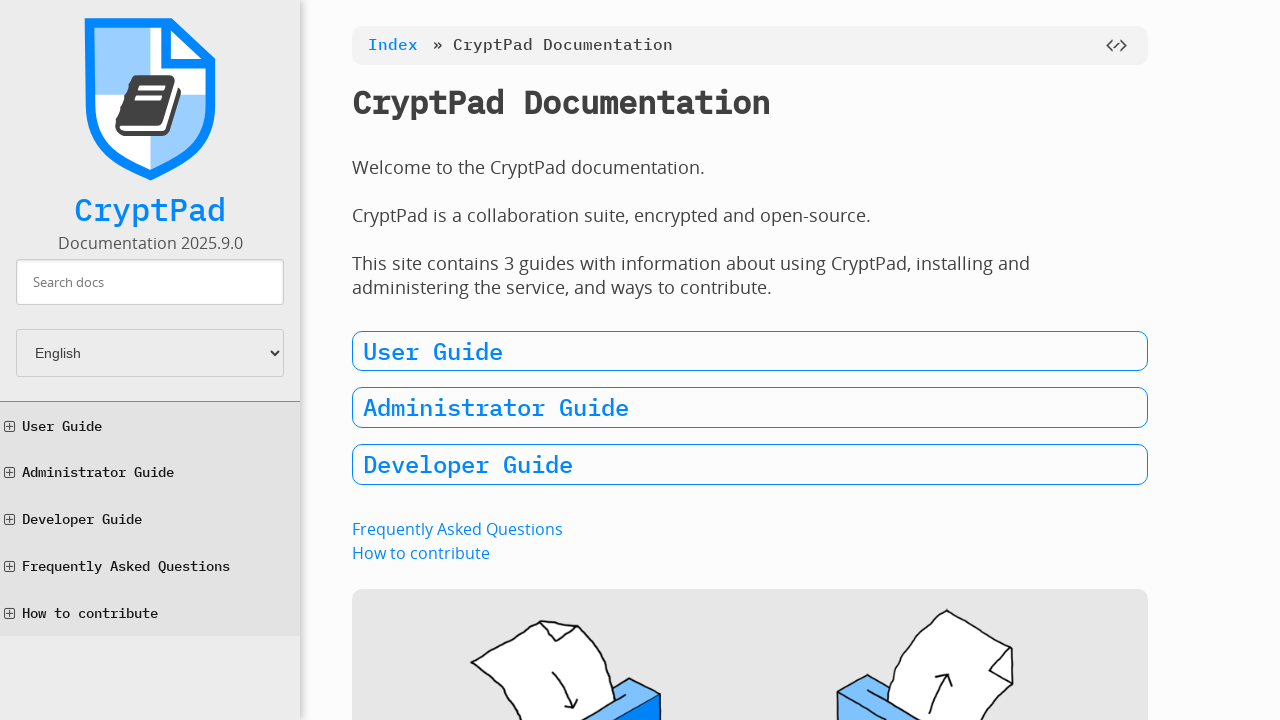